Tests dropdown selection functionality by selecting an option from a dropdown menu

Starting URL: https://the-internet.herokuapp.com/dropdown

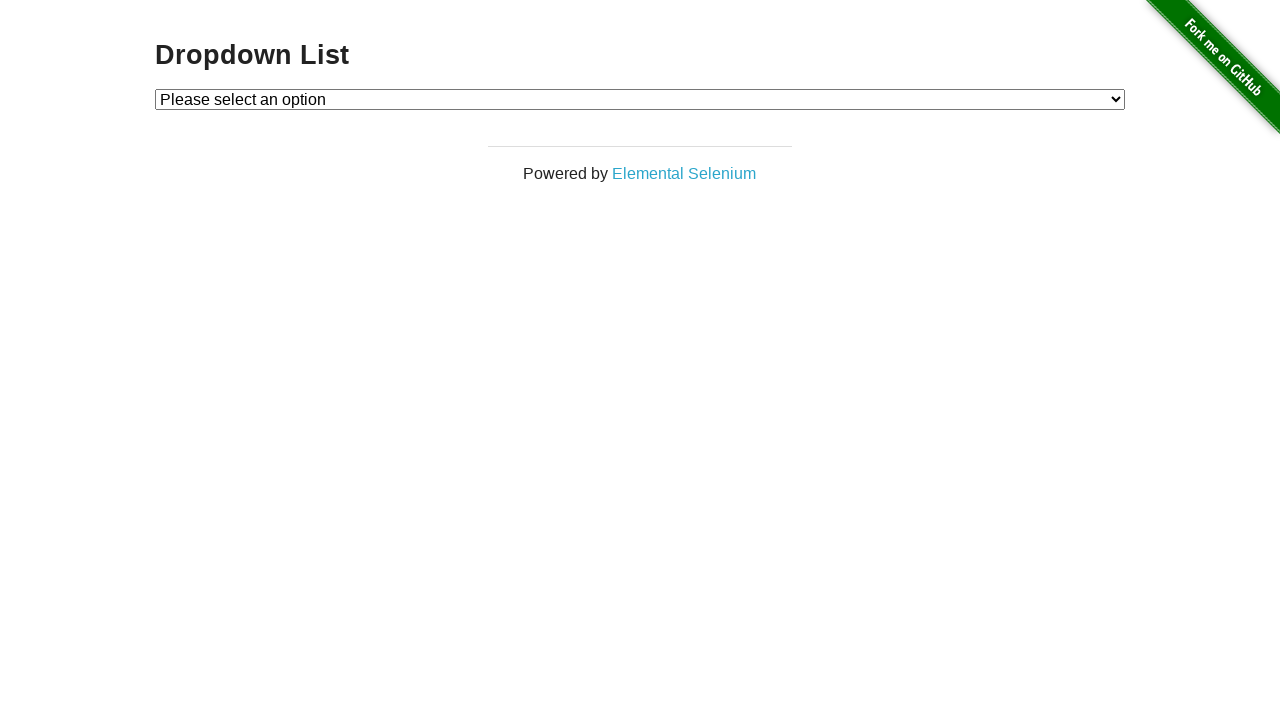

Located dropdown menu element
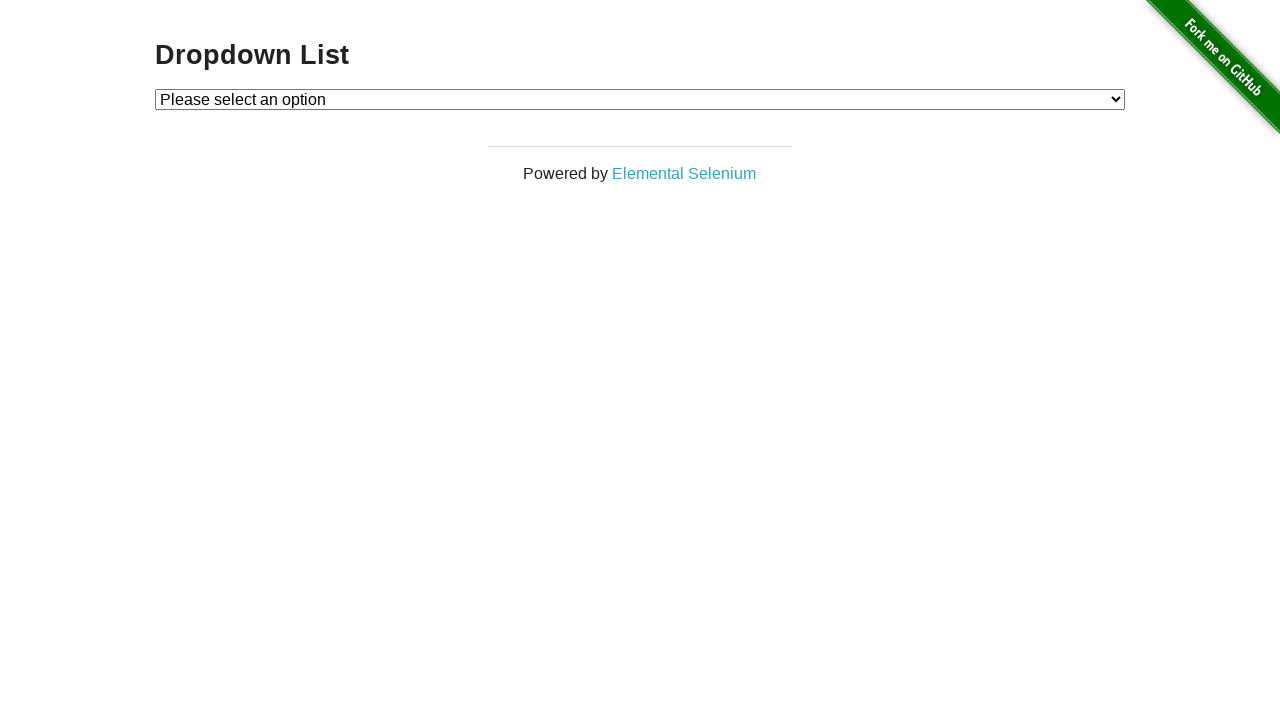

Selected option at index 1 from dropdown menu on #dropdown
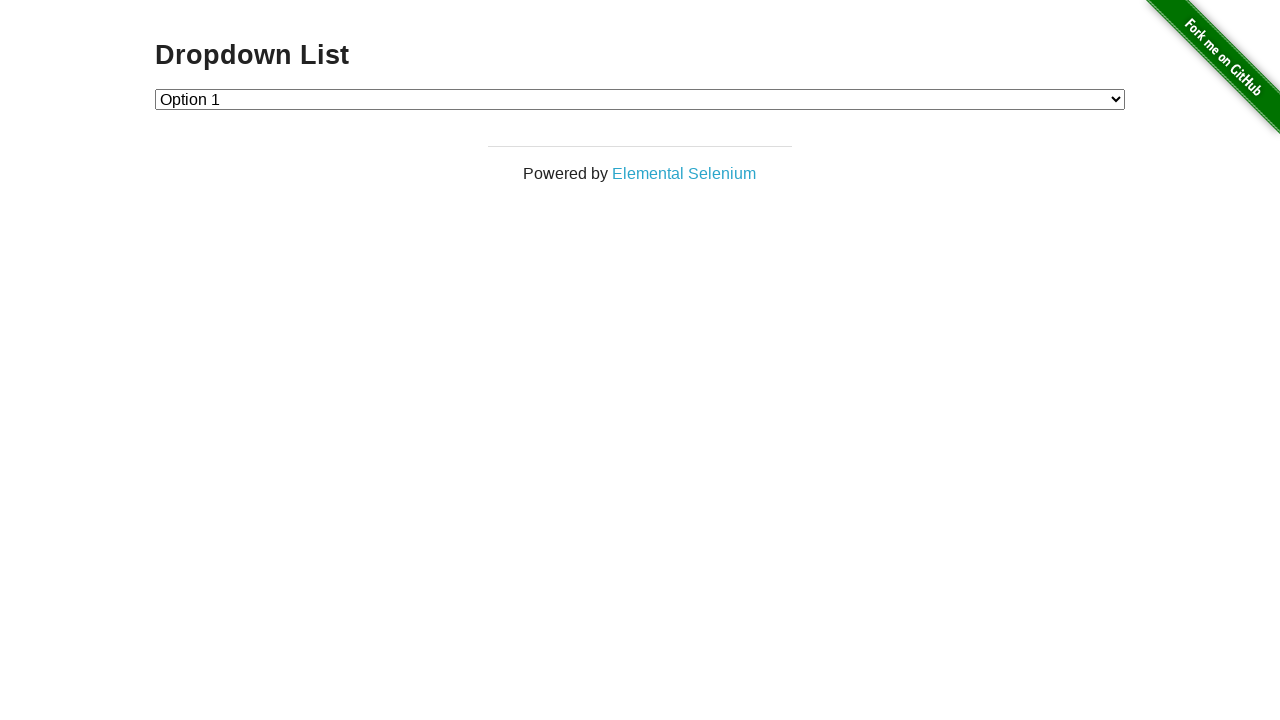

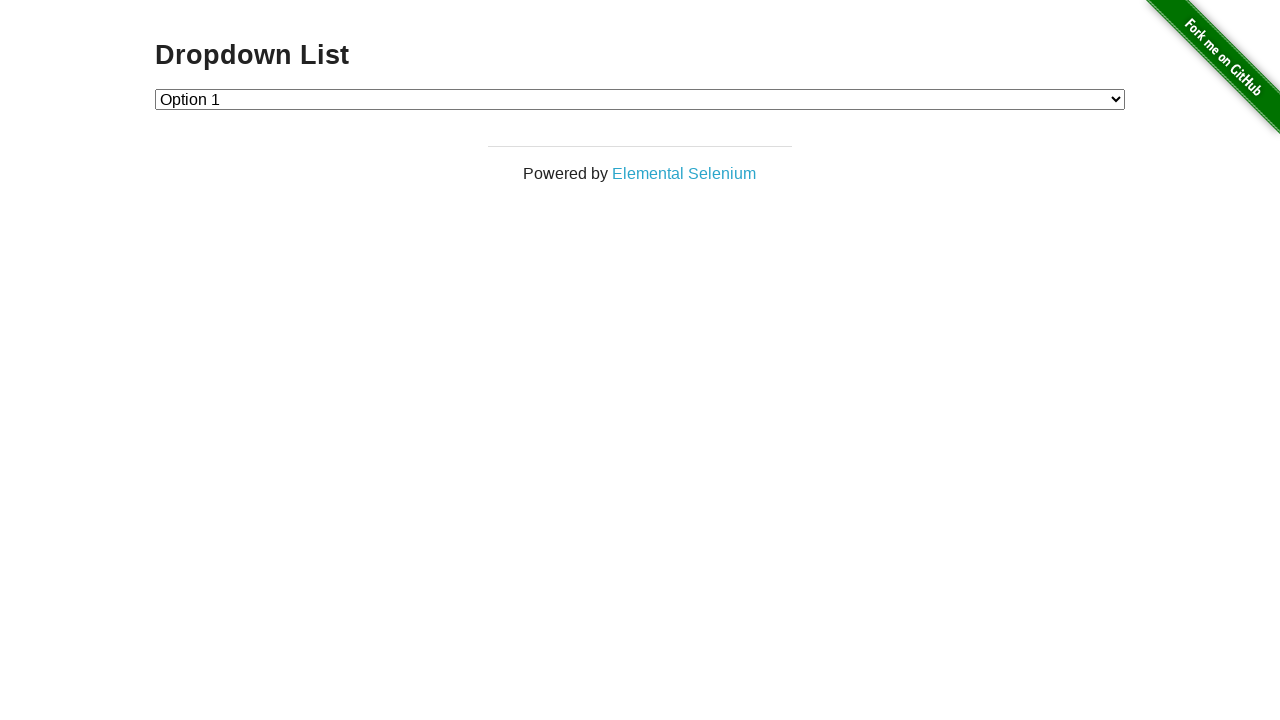